Demonstrates click-hold, move, and release mouse actions for drag operation

Starting URL: https://crossbrowsertesting.github.io/drag-and-drop

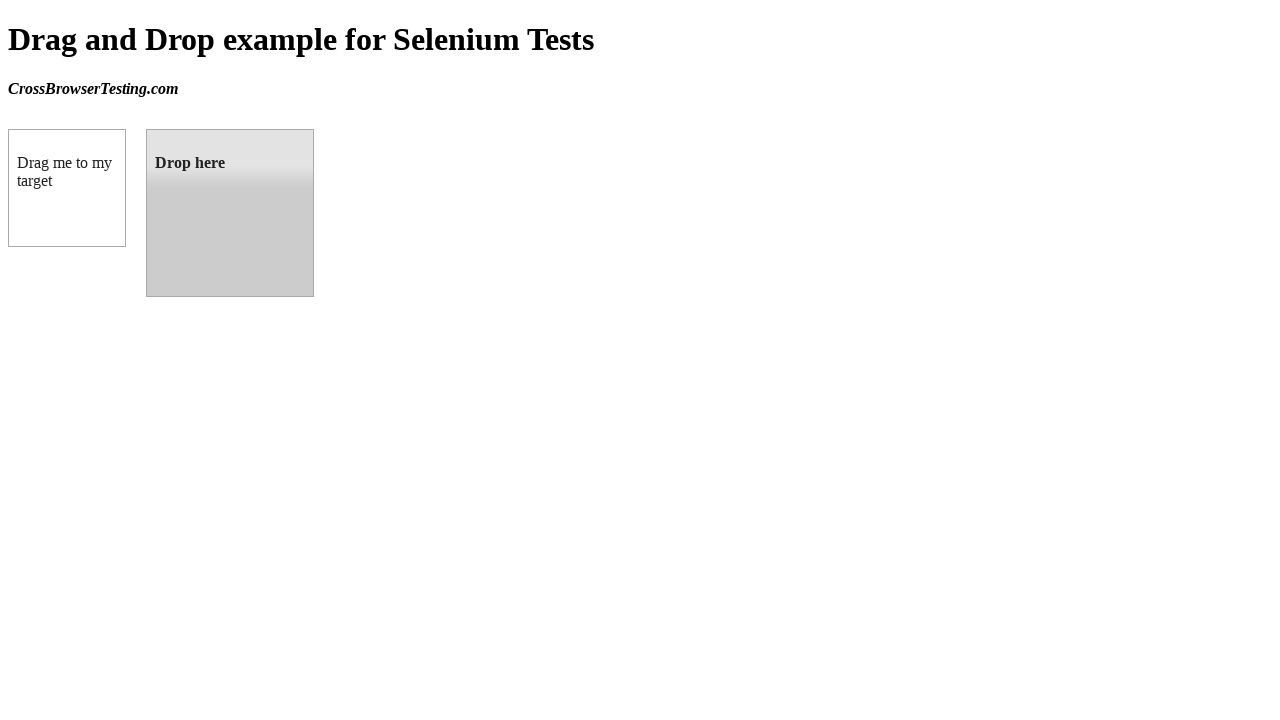

Located source element (draggable box A)
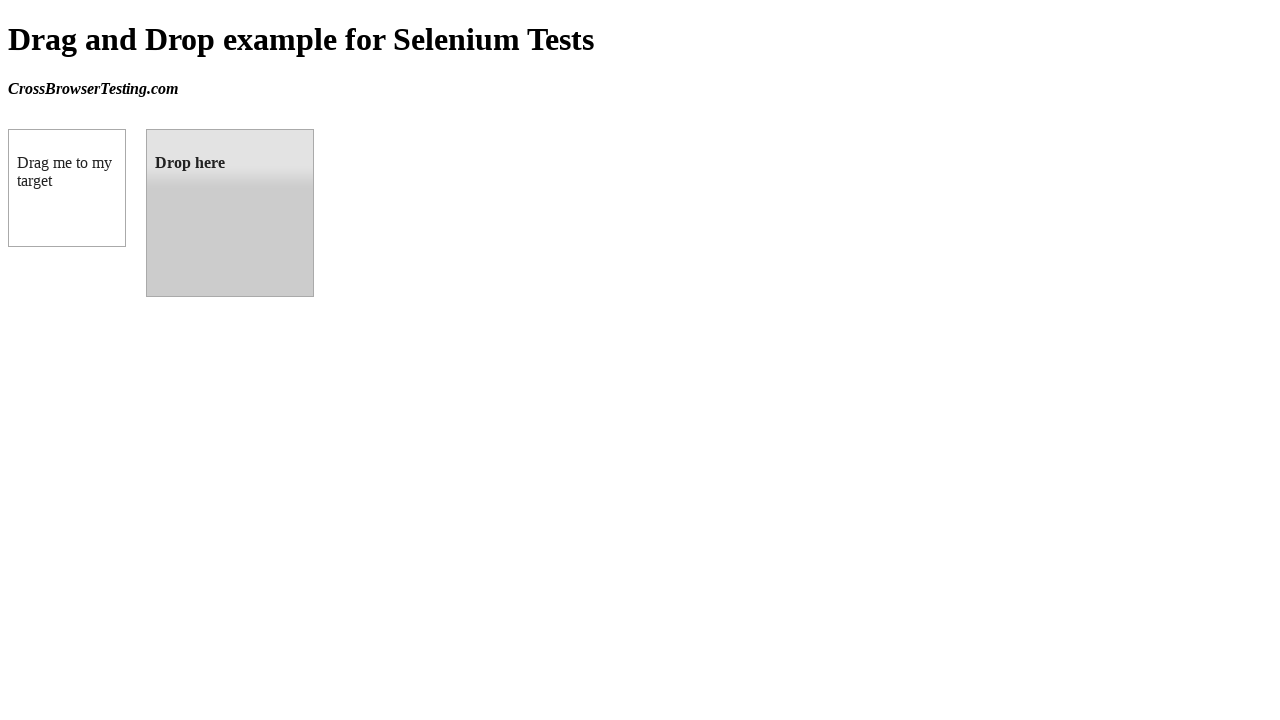

Located target element (droppable box B)
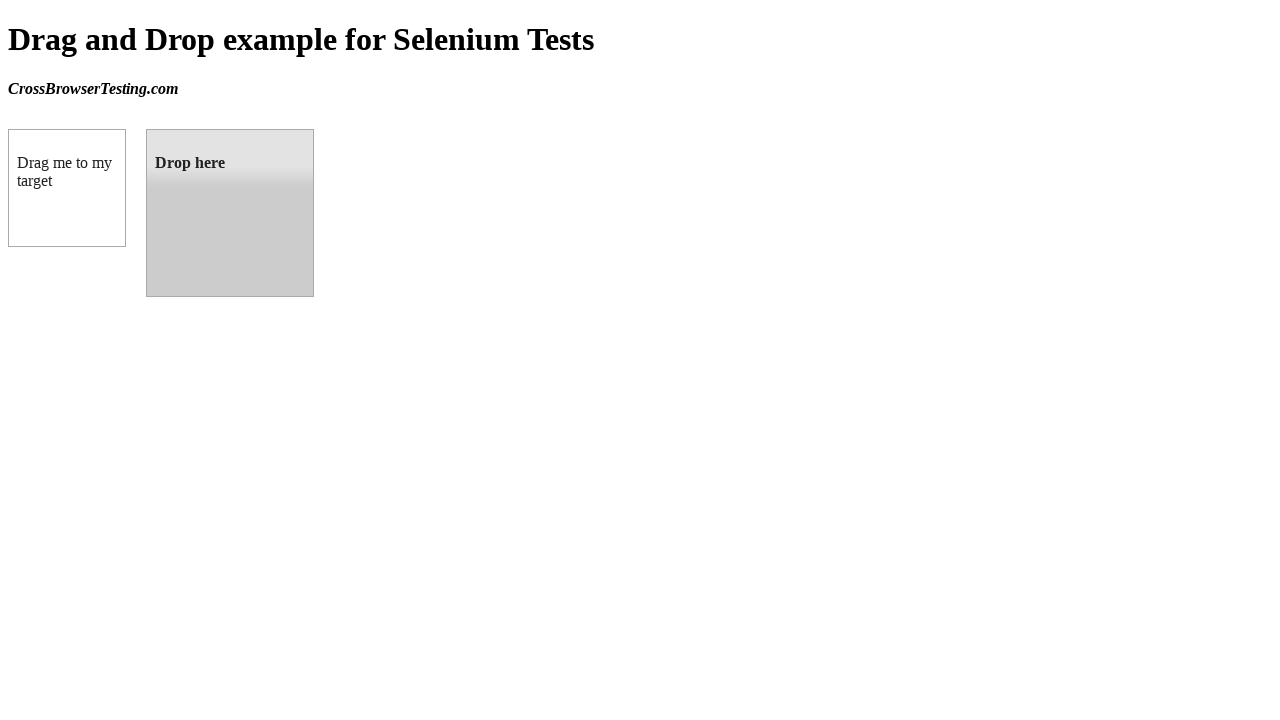

Retrieved bounding box coordinates for source element
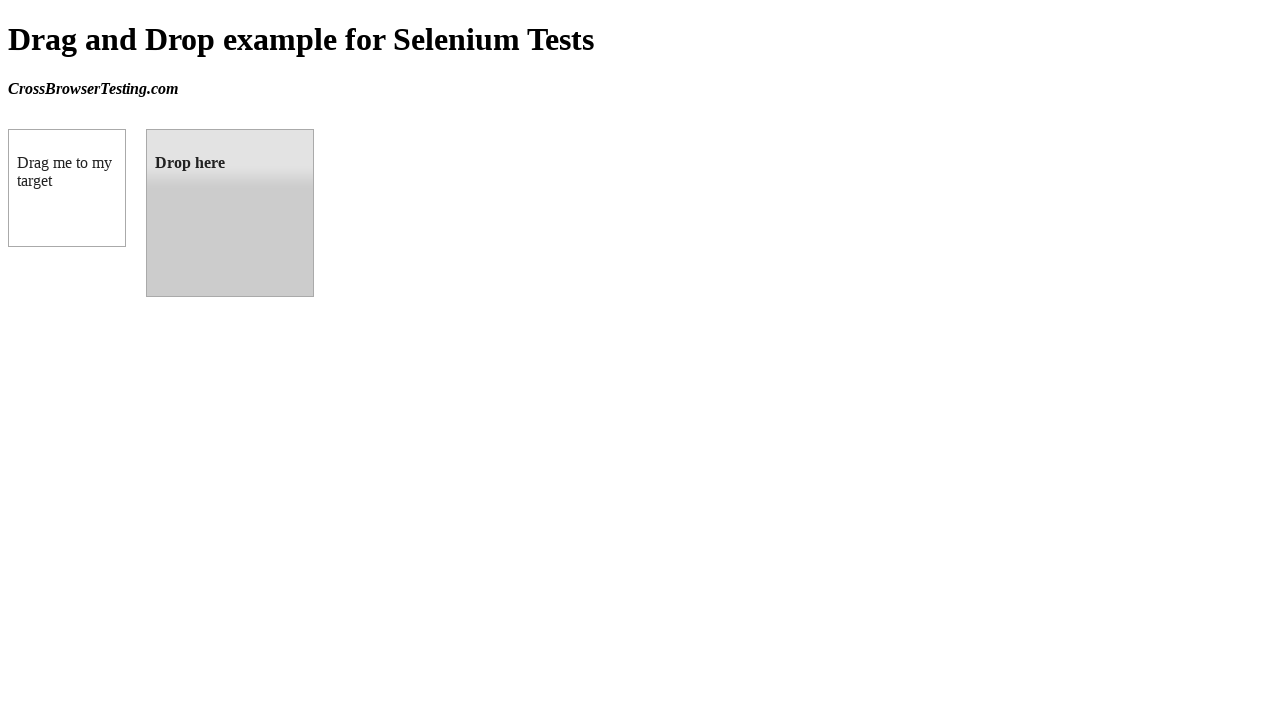

Retrieved bounding box coordinates for target element
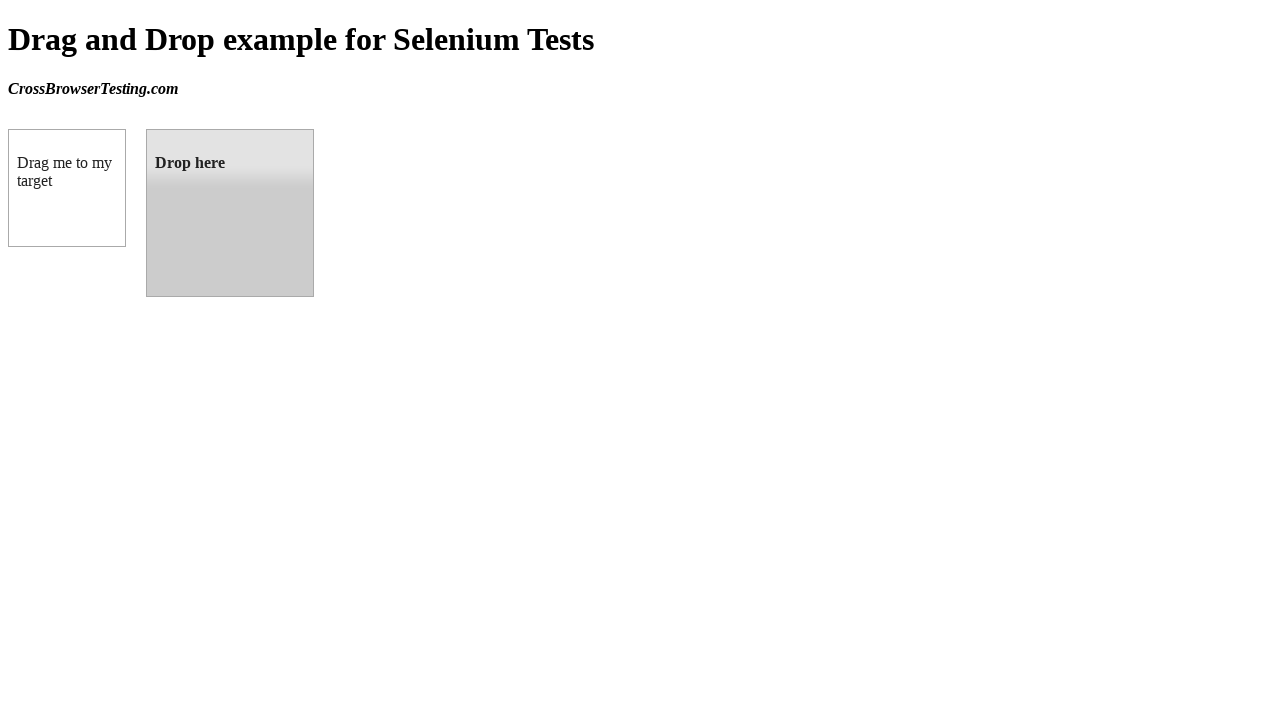

Moved mouse to center of source element at (67, 188)
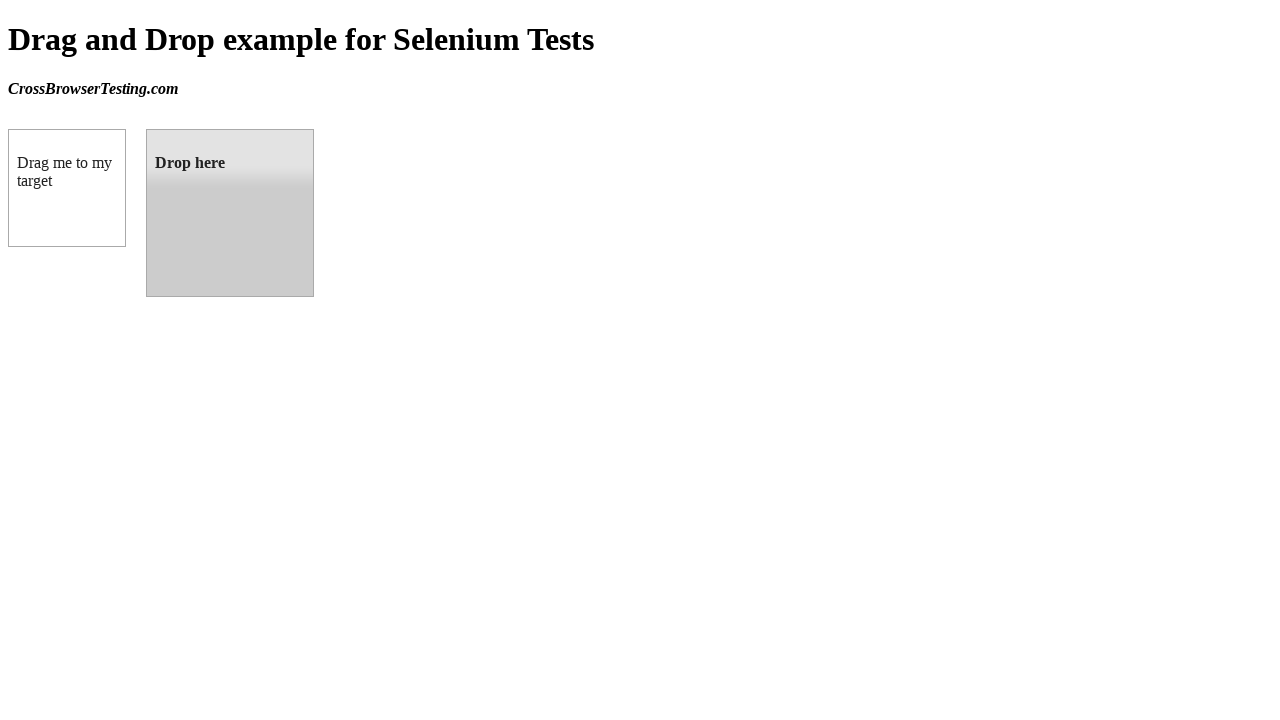

Pressed down mouse button to initiate drag at (67, 188)
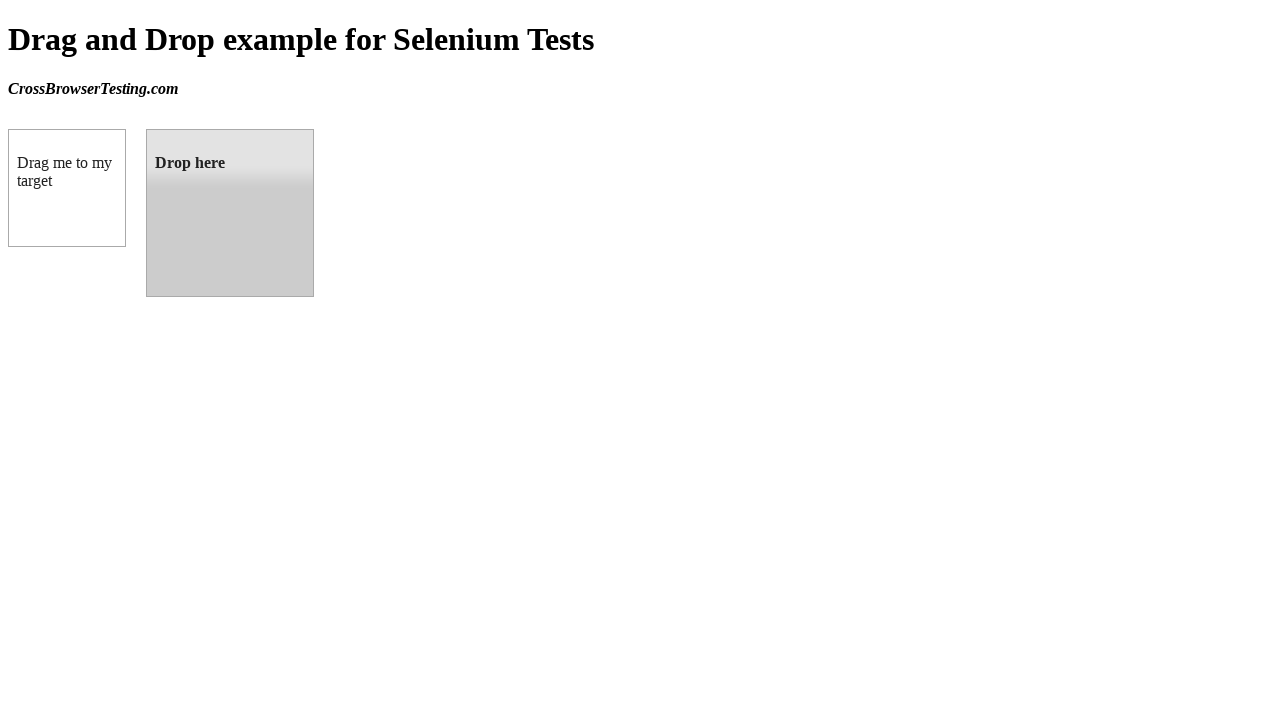

Moved mouse to center of target element while holding button down at (230, 213)
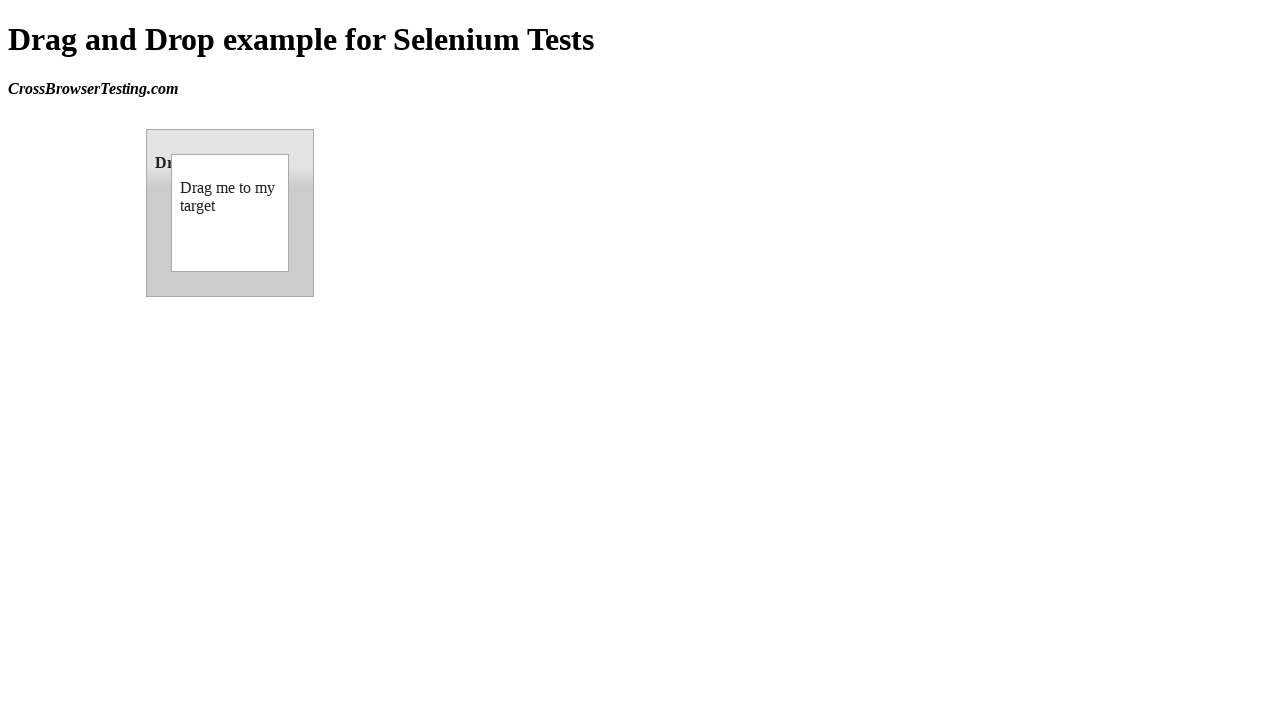

Released mouse button to complete drag and drop operation at (230, 213)
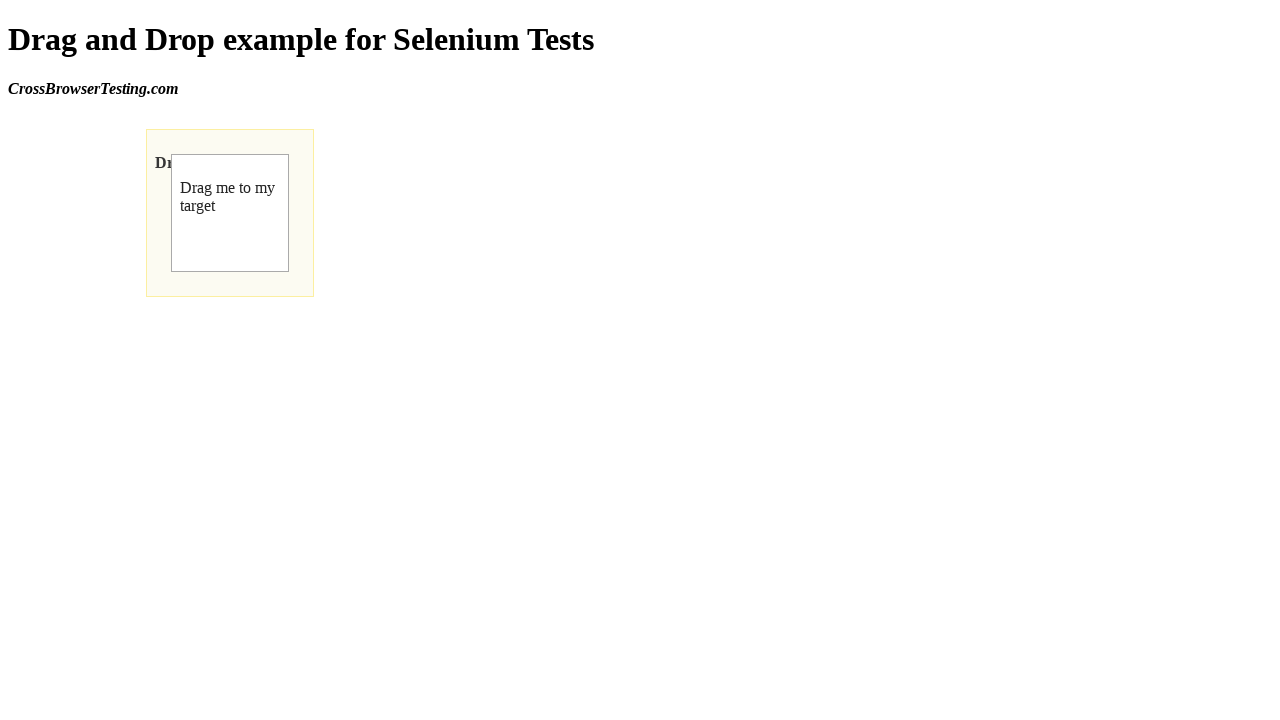

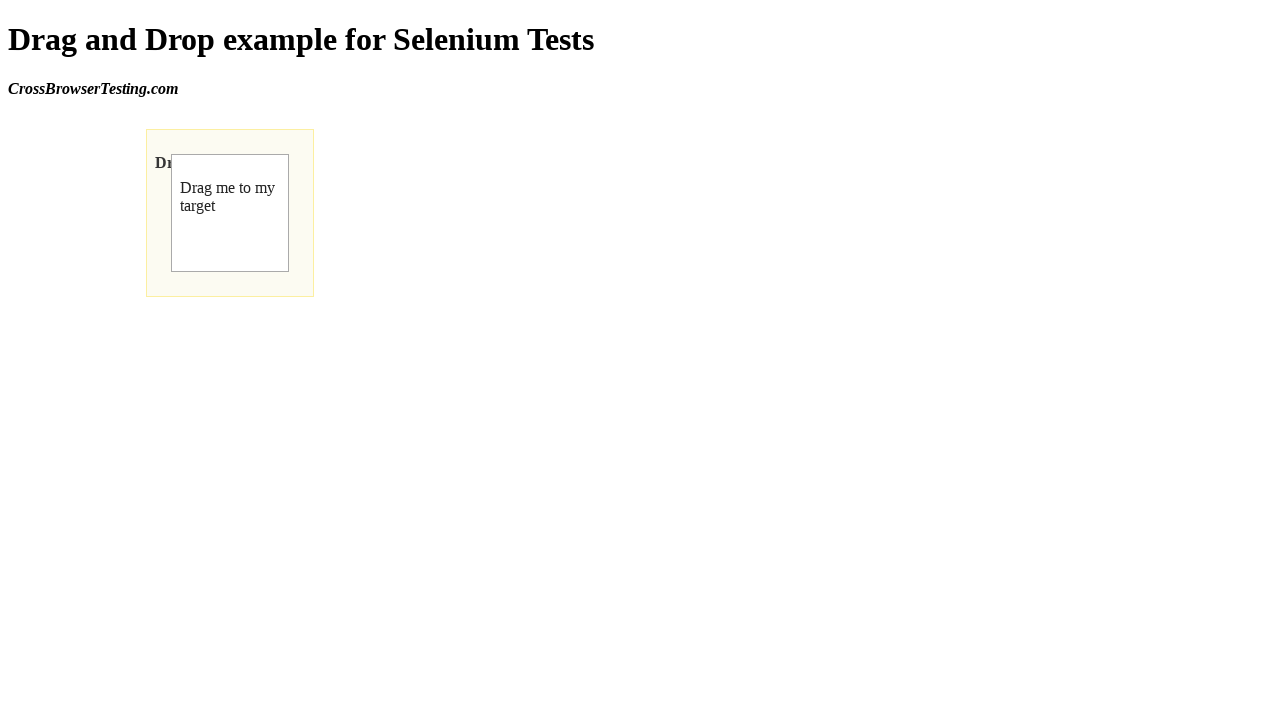